Tests JavaScript prompt alert functionality by clicking a button to trigger a prompt, entering text into the prompt dialog, and accepting it.

Starting URL: https://demoqa.com/alerts

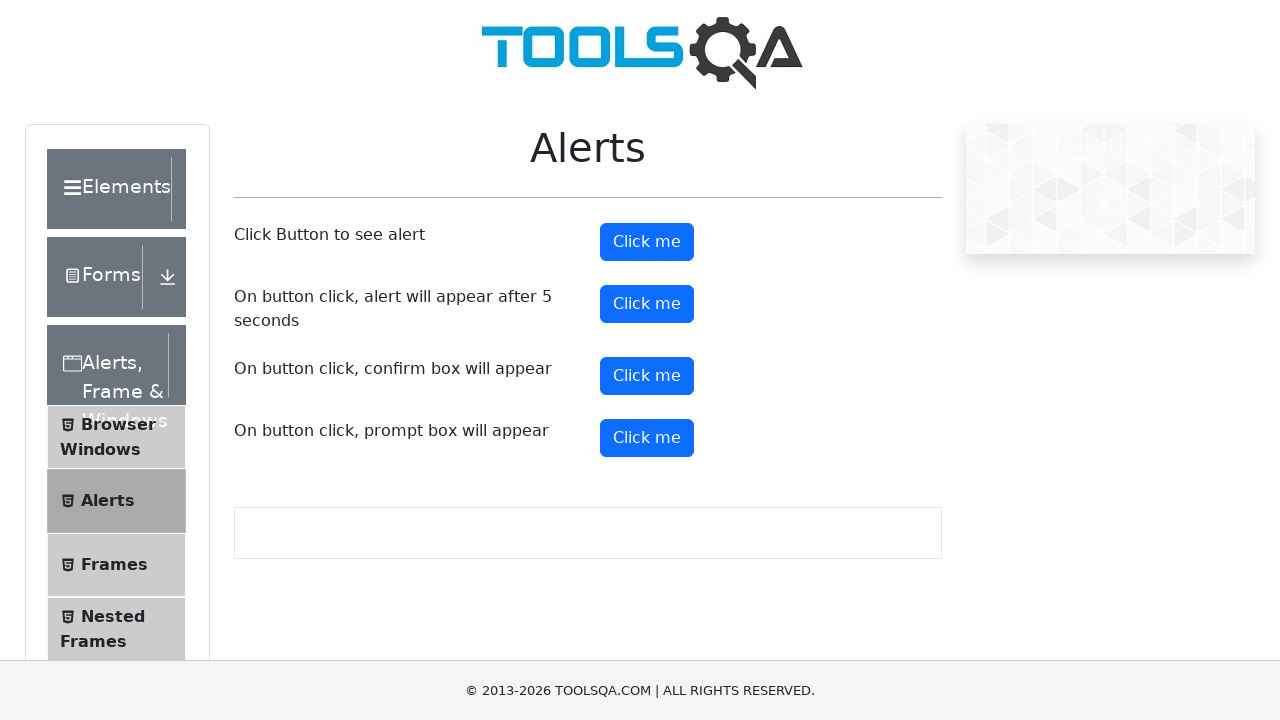

Clicked prompt button to trigger the alert dialog at (647, 438) on #promtButton
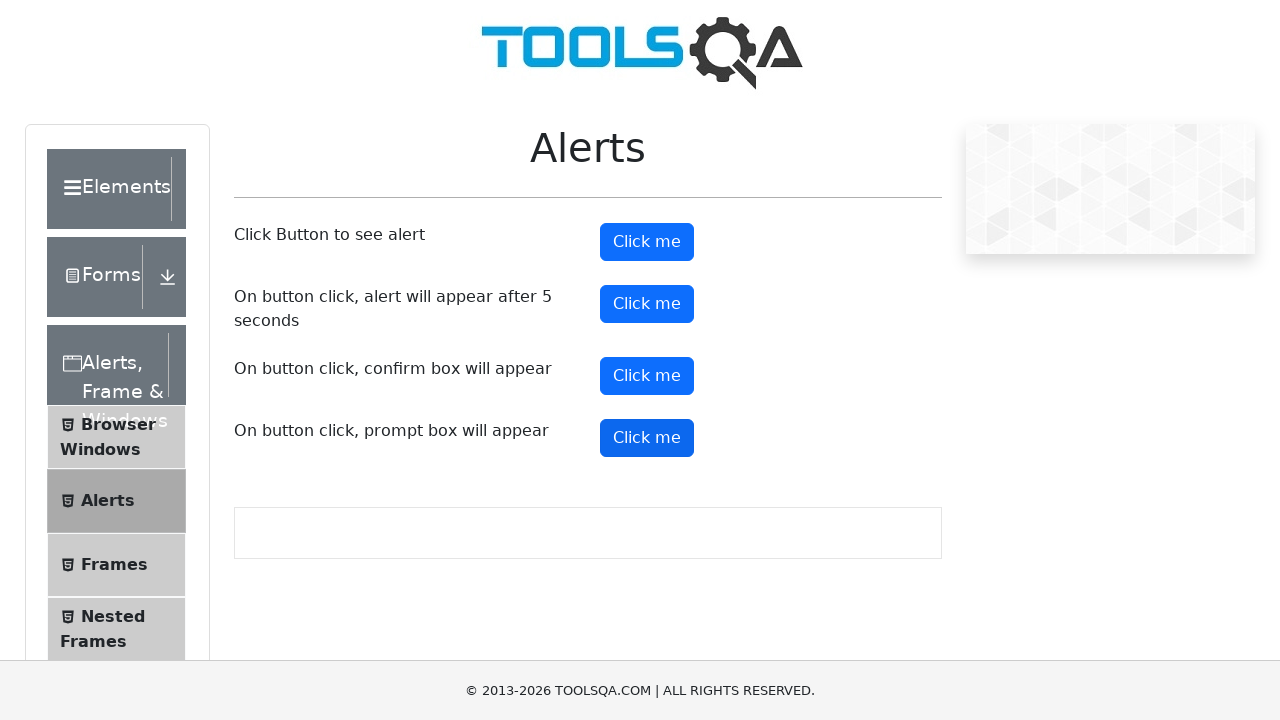

Set up dialog handler to accept prompt with text 'I am learning Selenium Python automation'
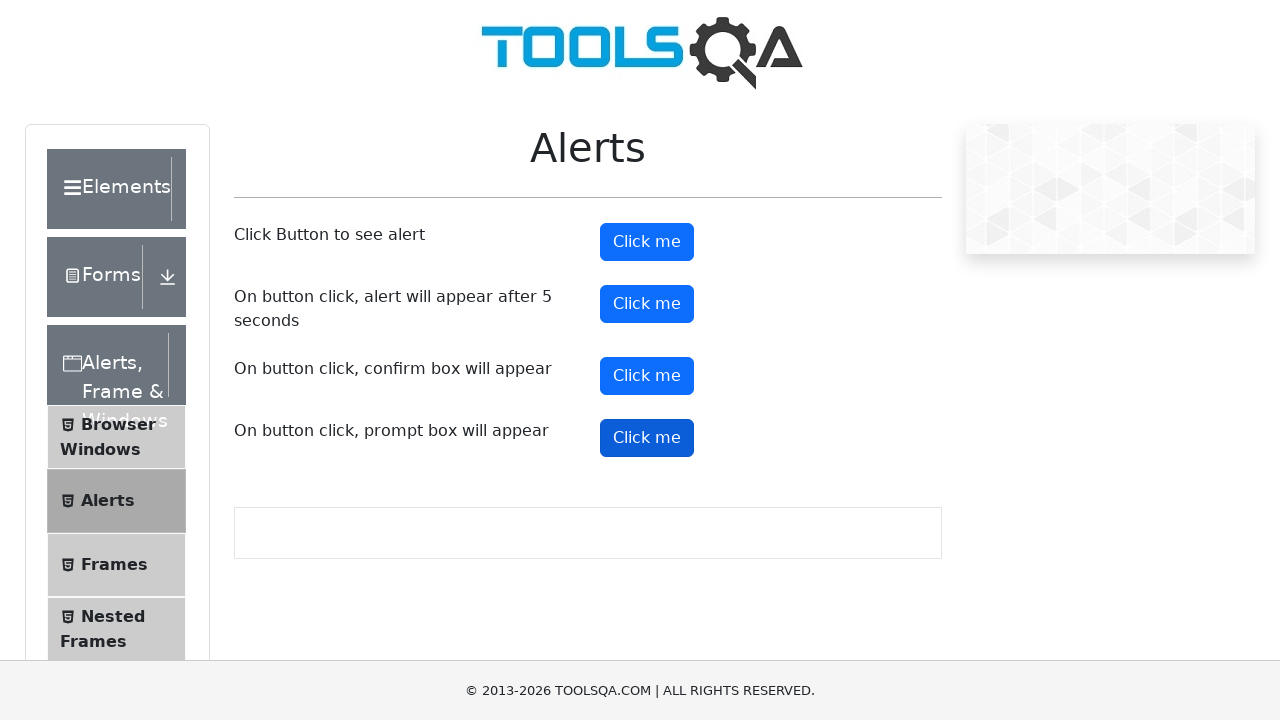

Clicked prompt button again to trigger the dialog with handler active at (647, 438) on #promtButton
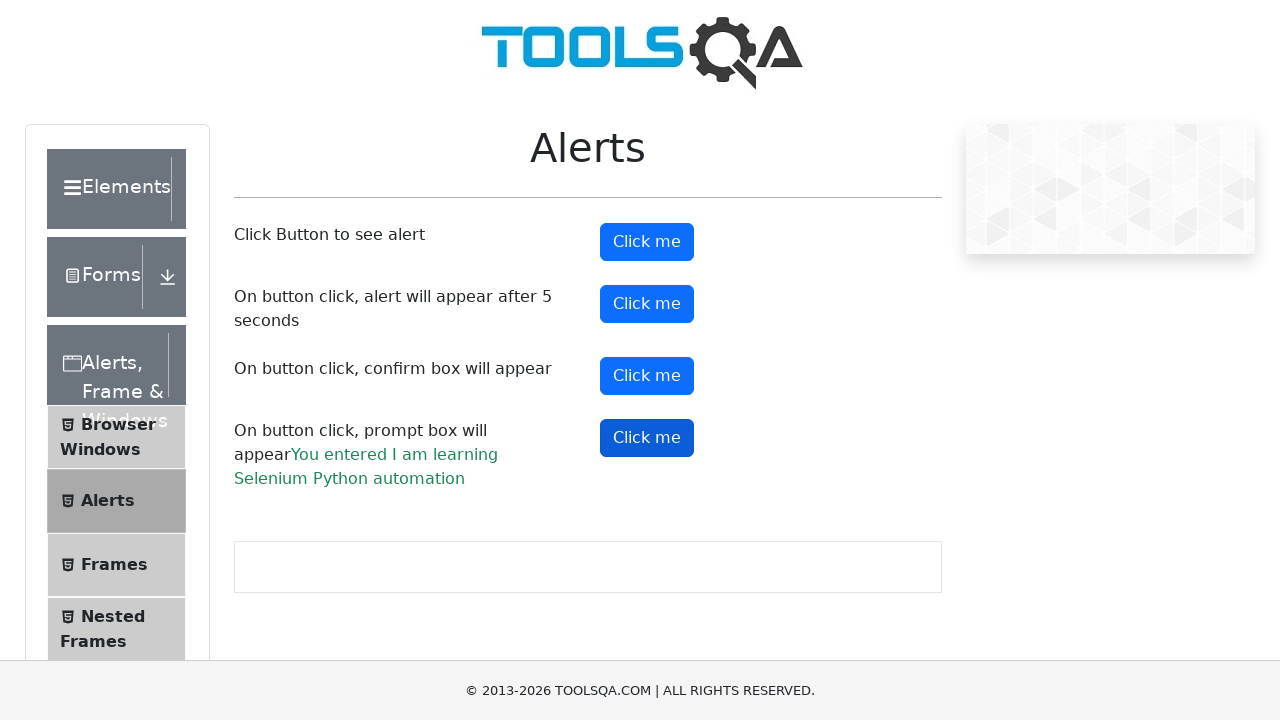

Waited for prompt result element to appear, confirming prompt was handled
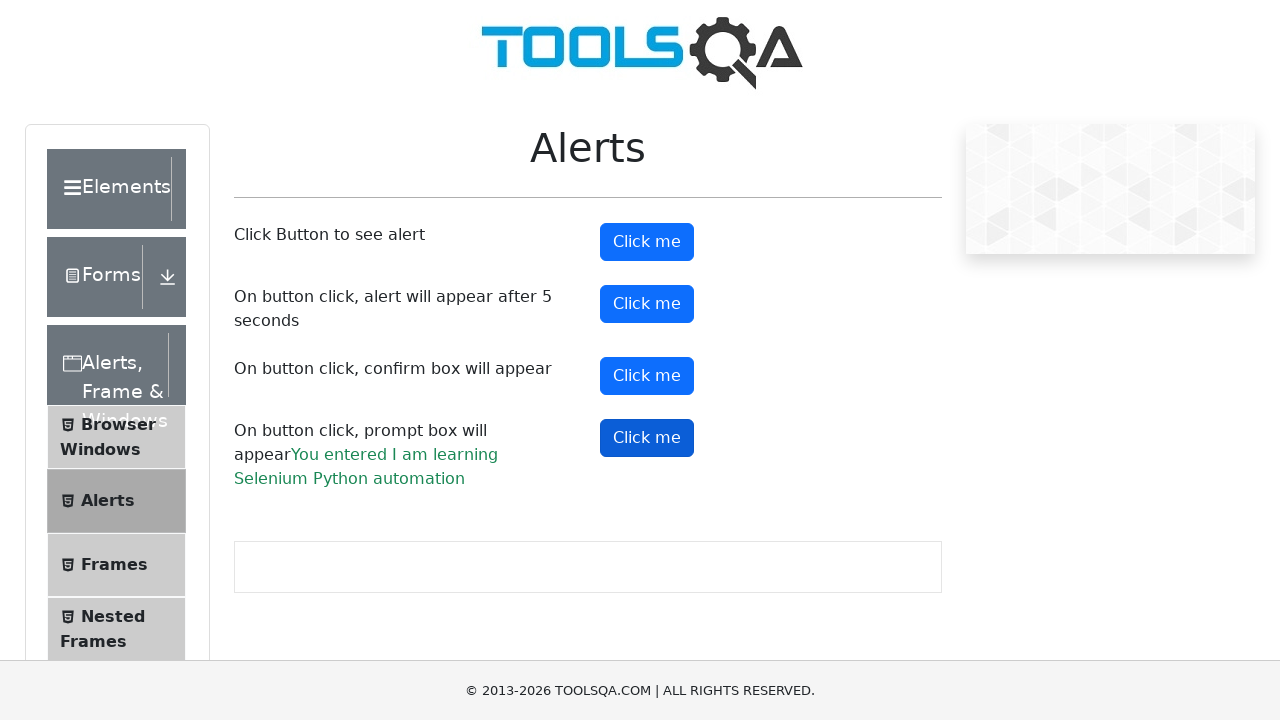

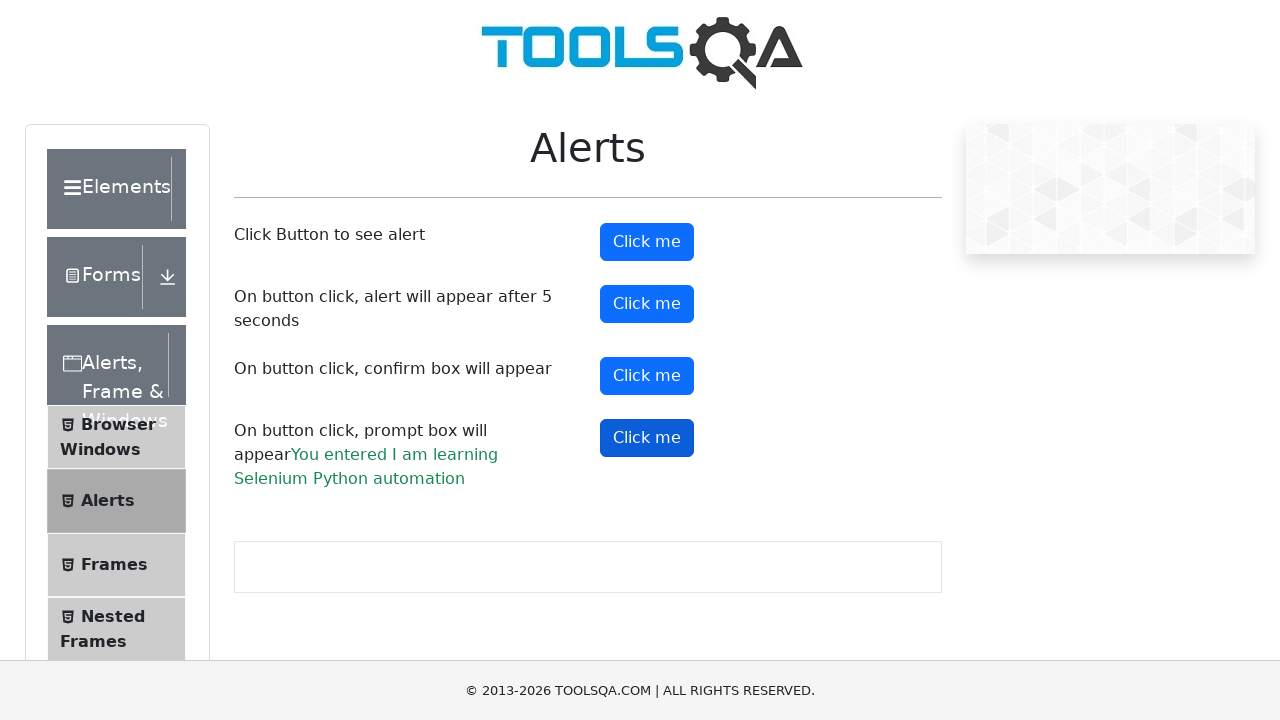